Tests viewport visibility by checking if elements are visible in the current viewport

Starting URL: https://webdriver.io

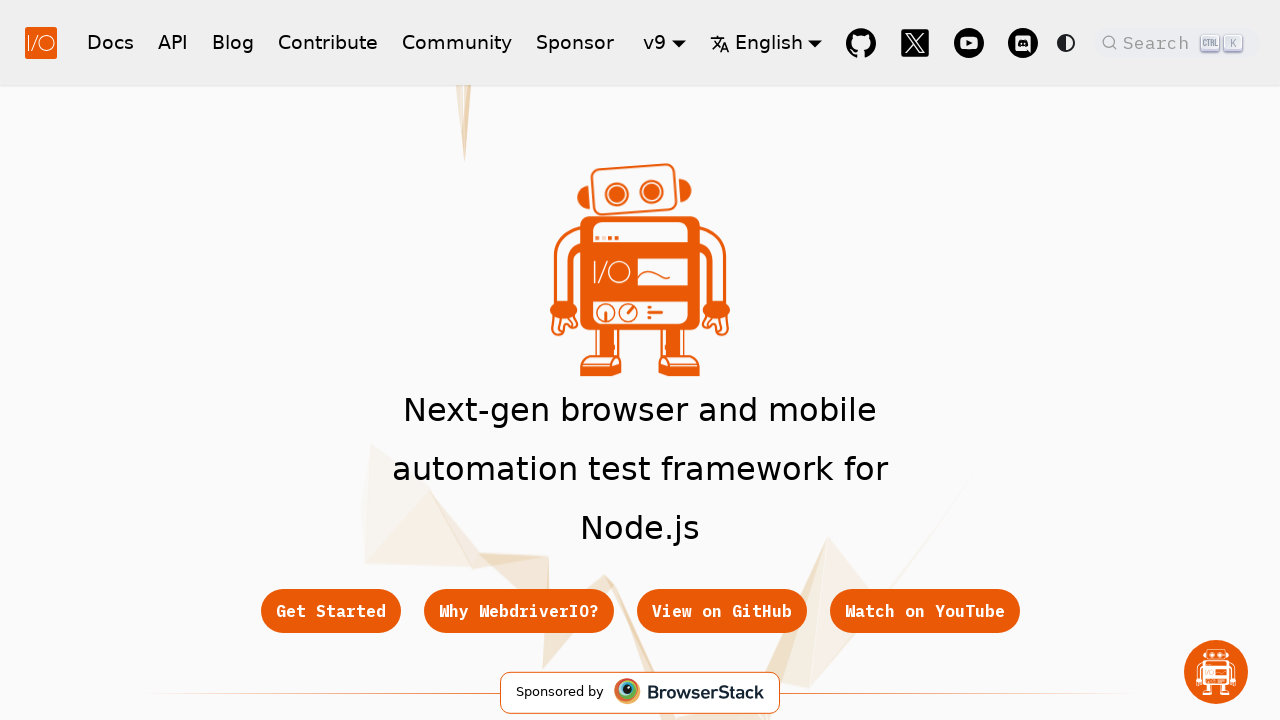

Located Get Started button element
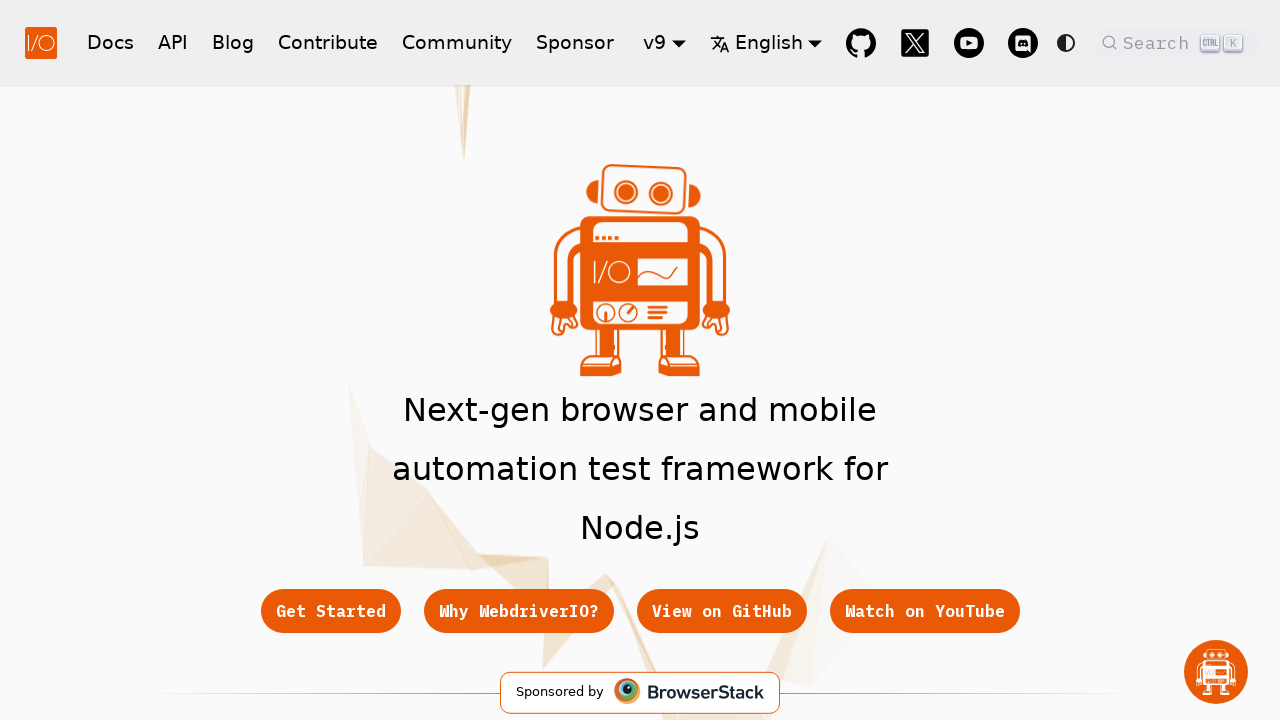

Waited for Get Started button to be ready
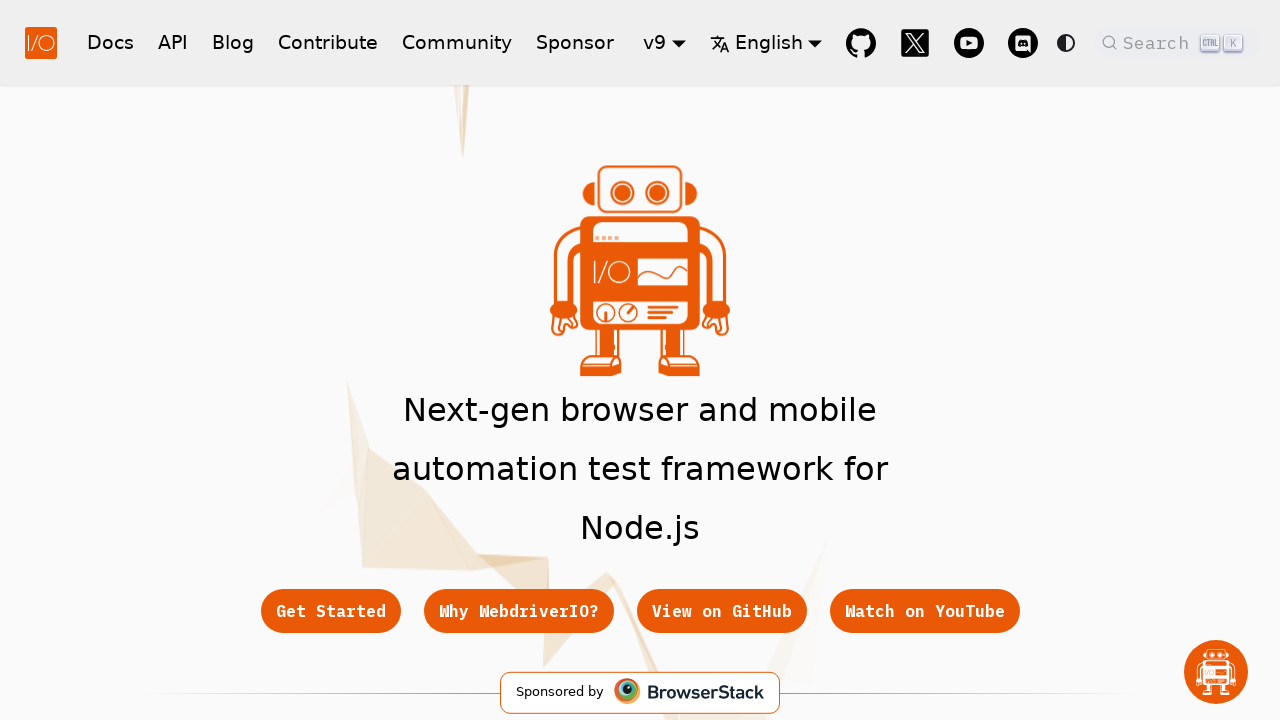

Verified Get Started button is visible in viewport
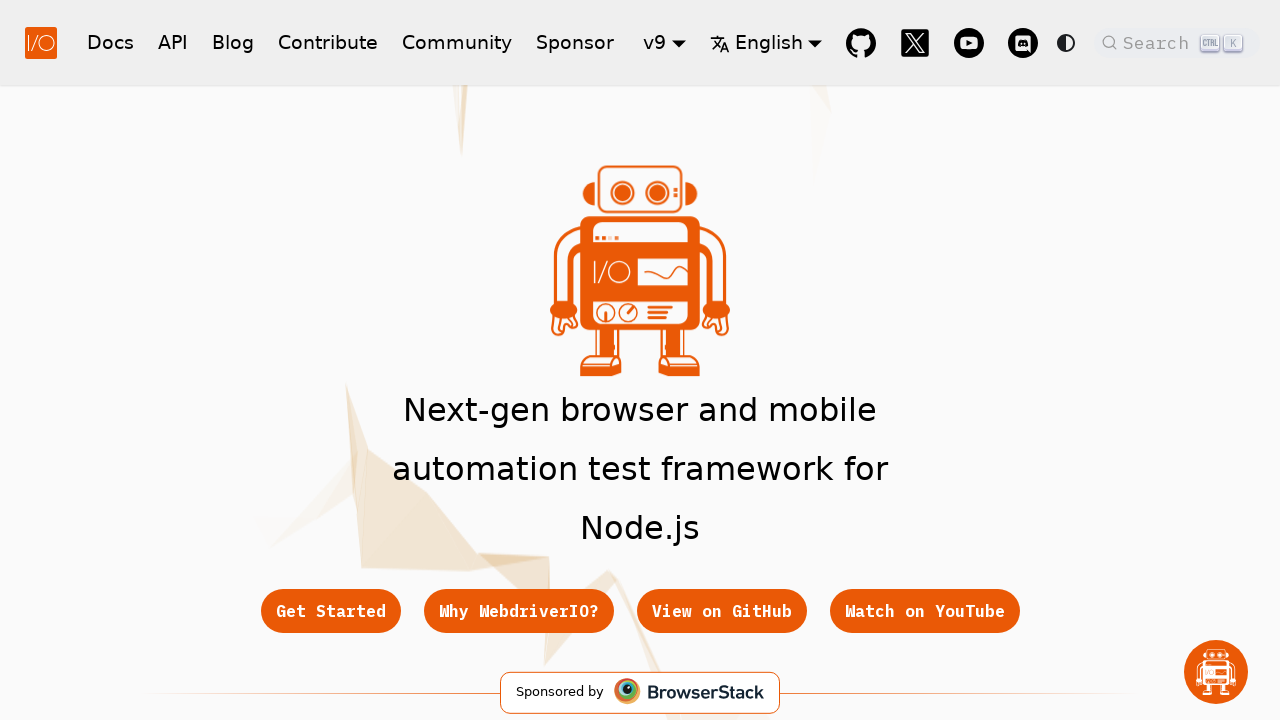

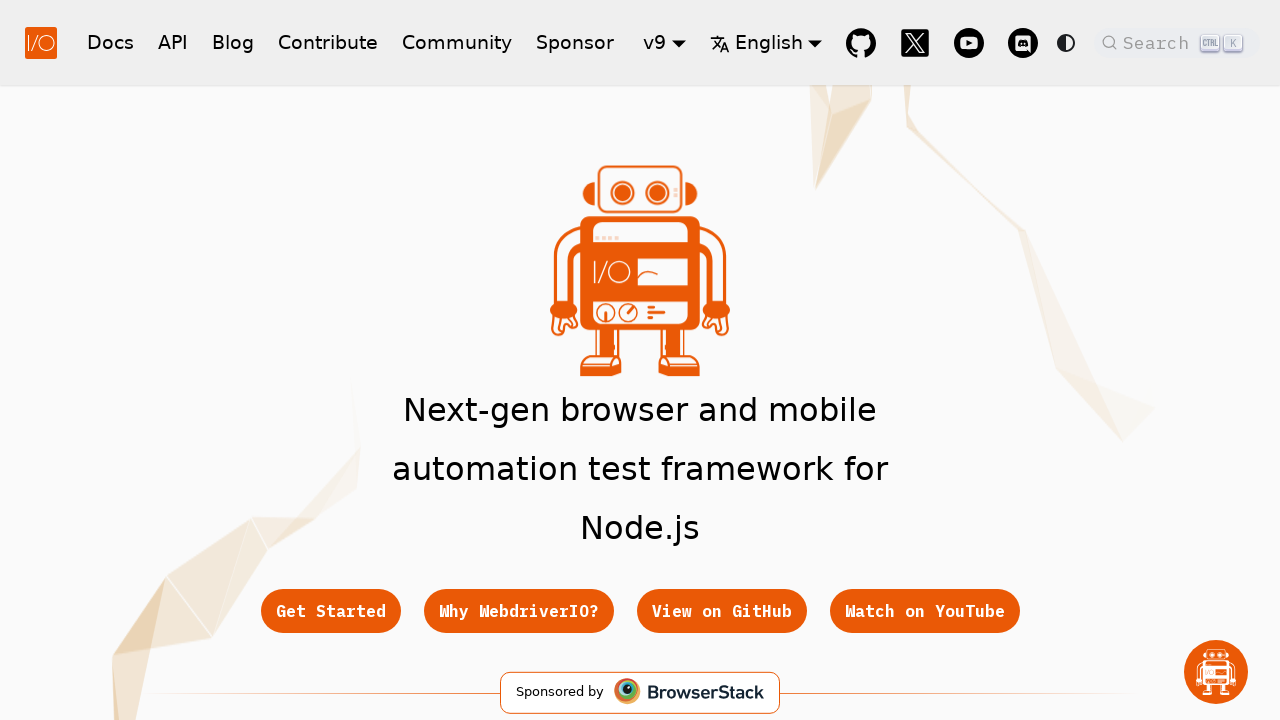